Tests calendar functionality by clicking the Next button to navigate to the next month and then selecting day 10 from the calendar

Starting URL: https://www.leafground.com/calendar.xhtml

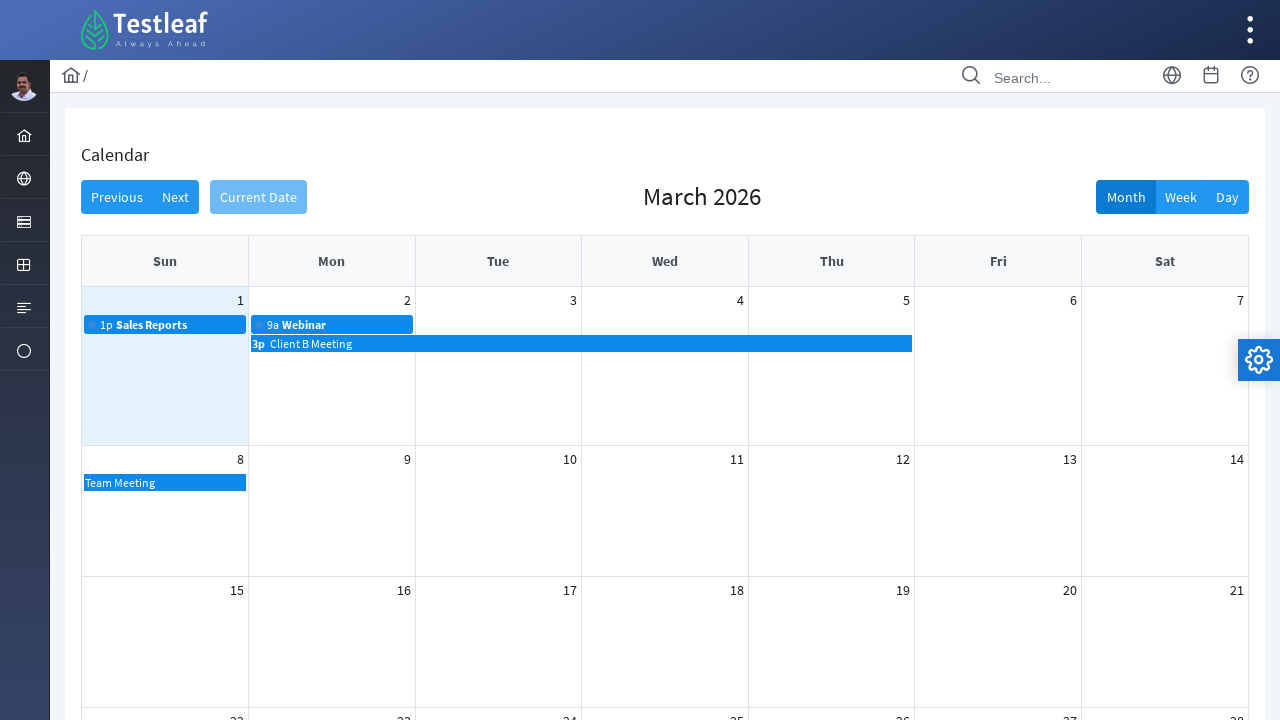

Clicked Next button to navigate to next month at (176, 197) on xpath=//button[text()='Next']
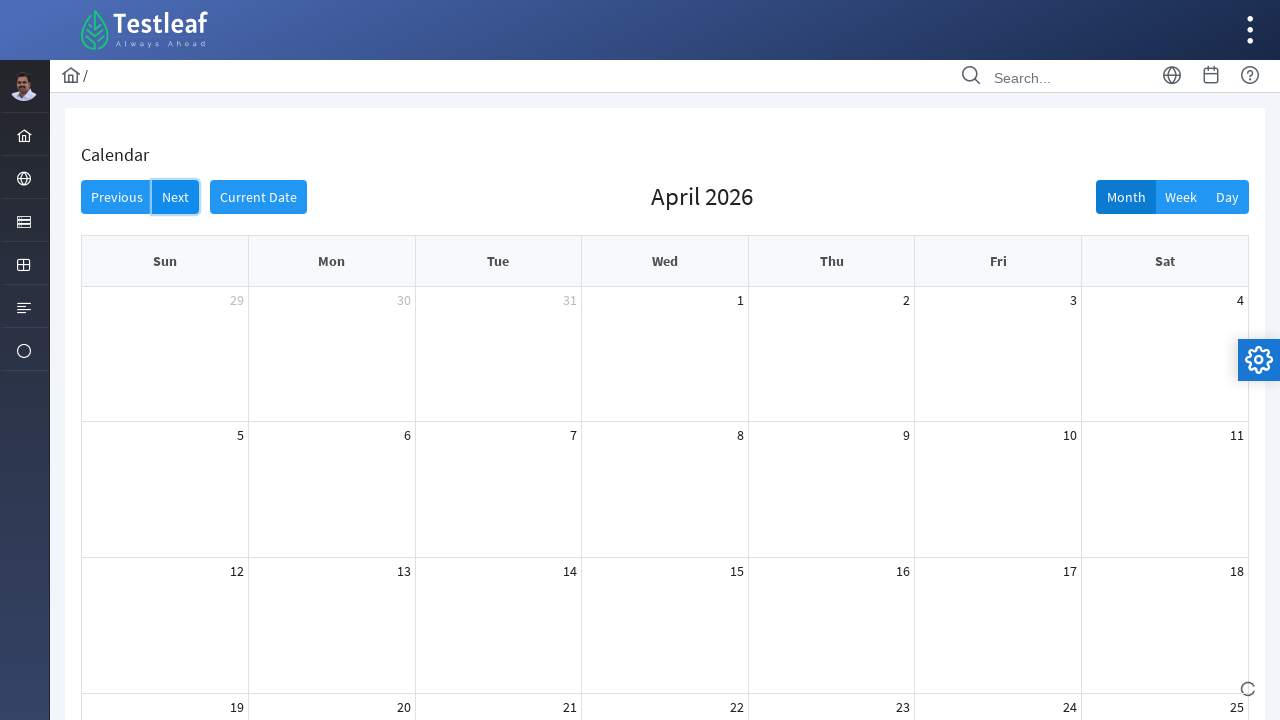

Selected day 10 from the calendar at (1070, 435) on xpath=//a[contains(text(),'10')]
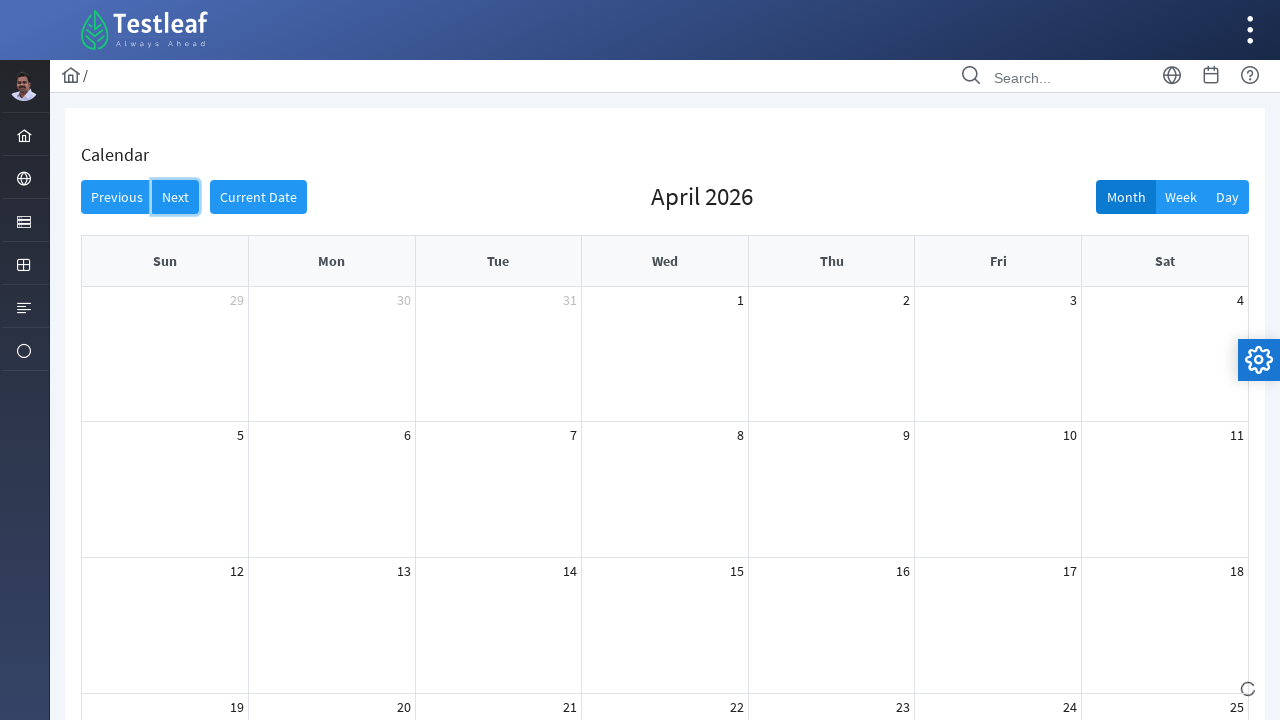

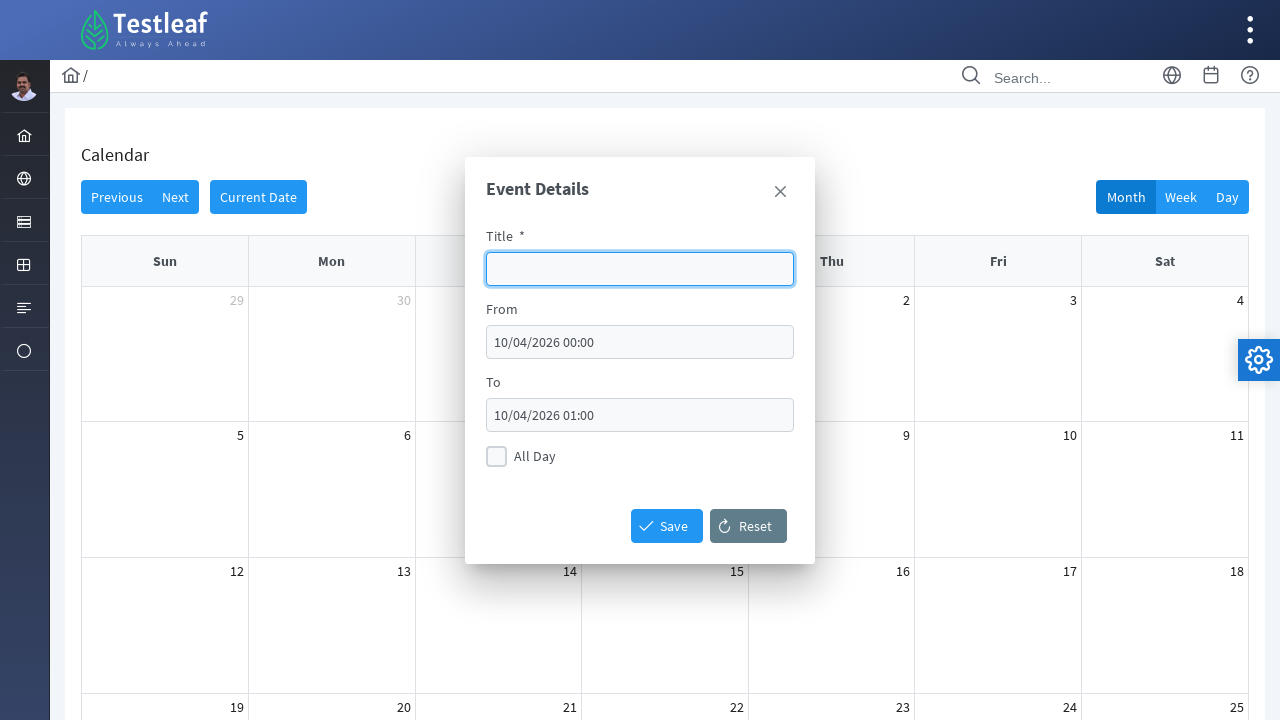